Tests handling a JavaScript prompt dialog by clicking a button that triggers the prompt and entering text before accepting

Starting URL: https://the-internet.herokuapp.com/javascript_alerts

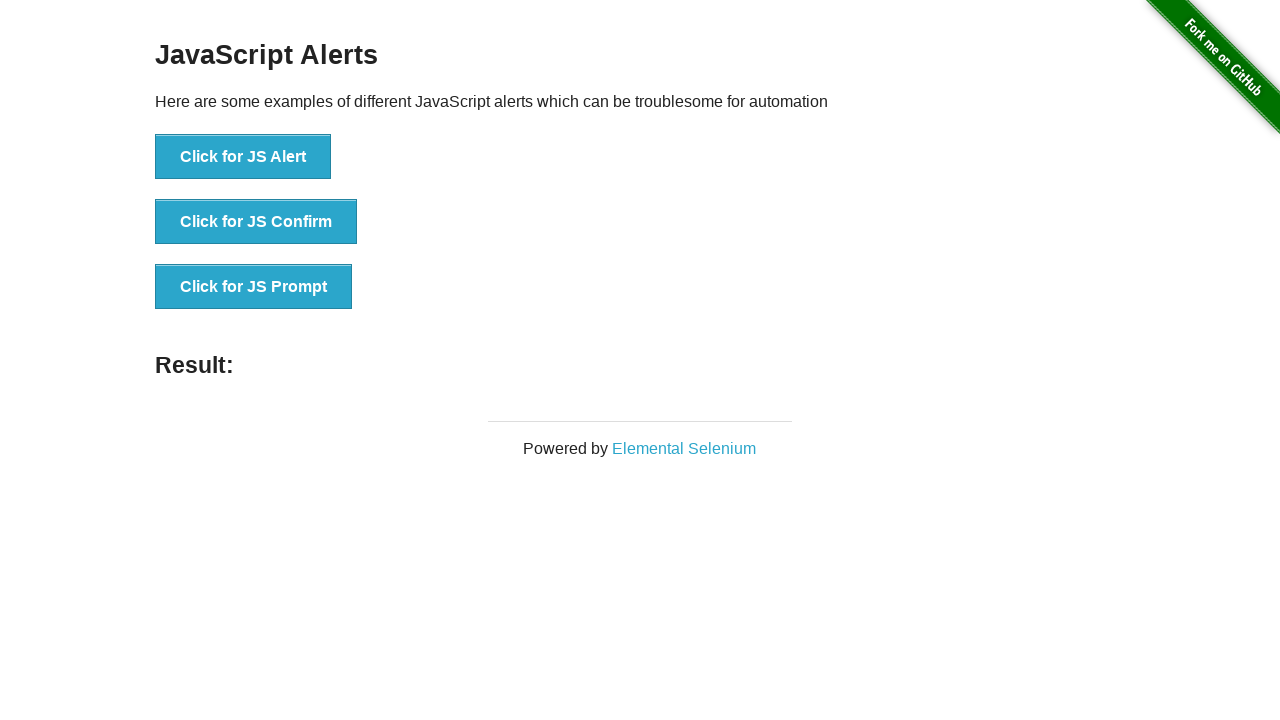

Set up dialog handler for prompt alerts
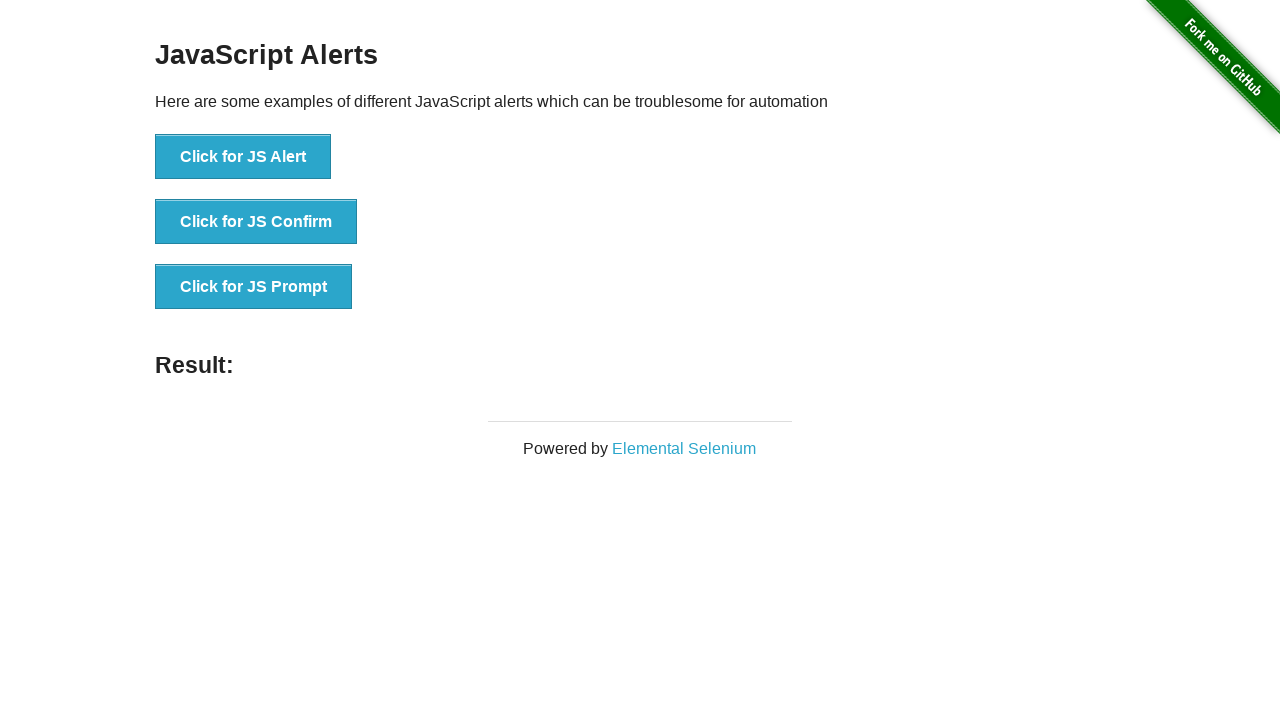

Clicked 'Click for JS Prompt' button to trigger prompt dialog at (254, 287) on xpath=//button[text()='Click for JS Prompt']
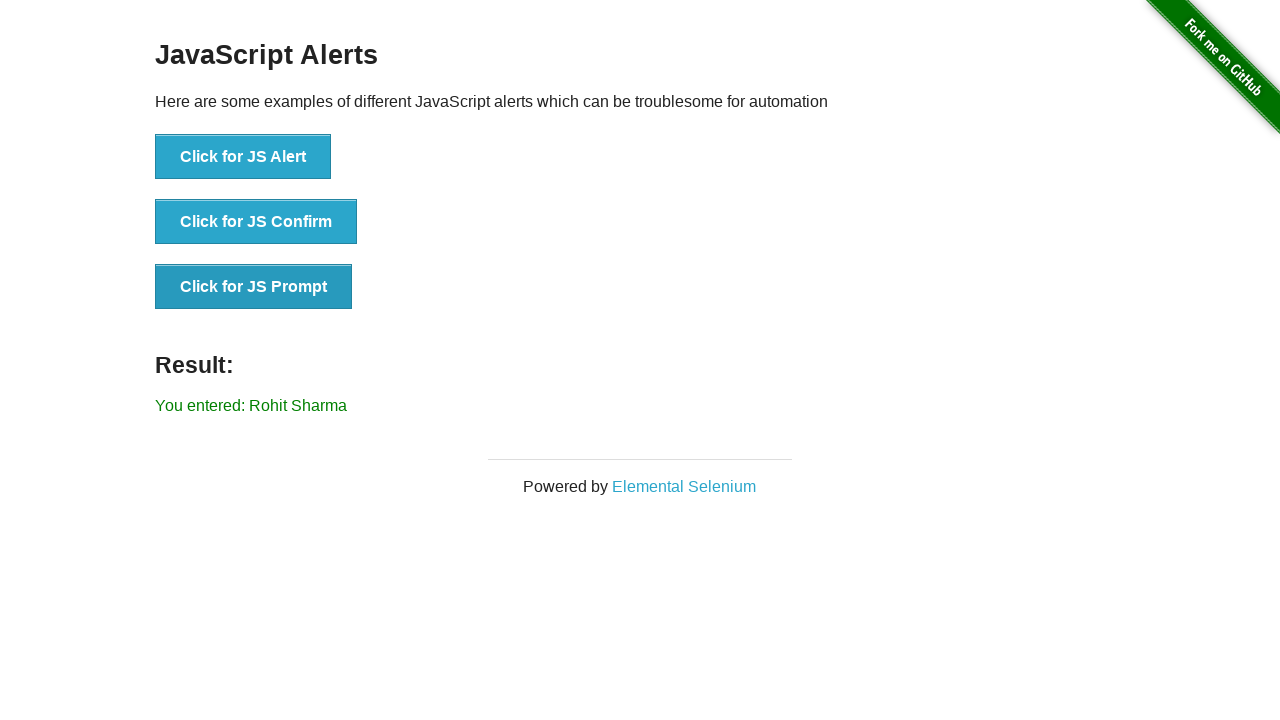

Waited for result element to appear after accepting prompt
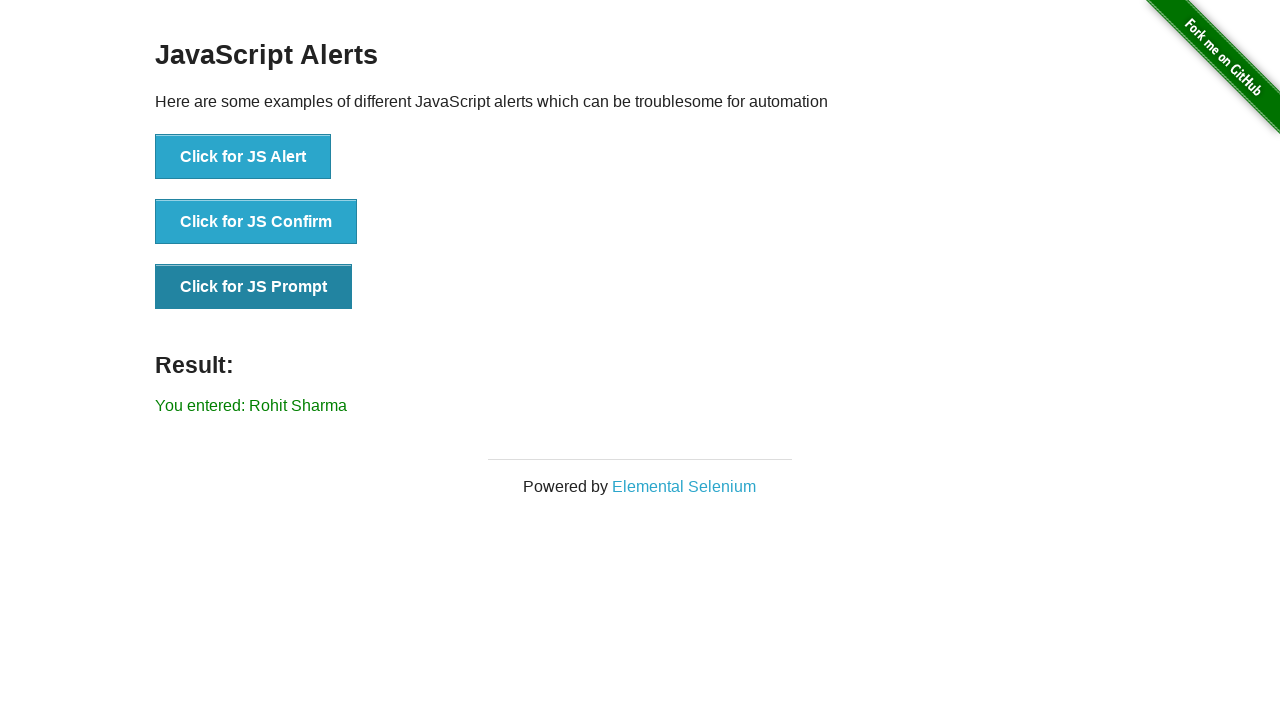

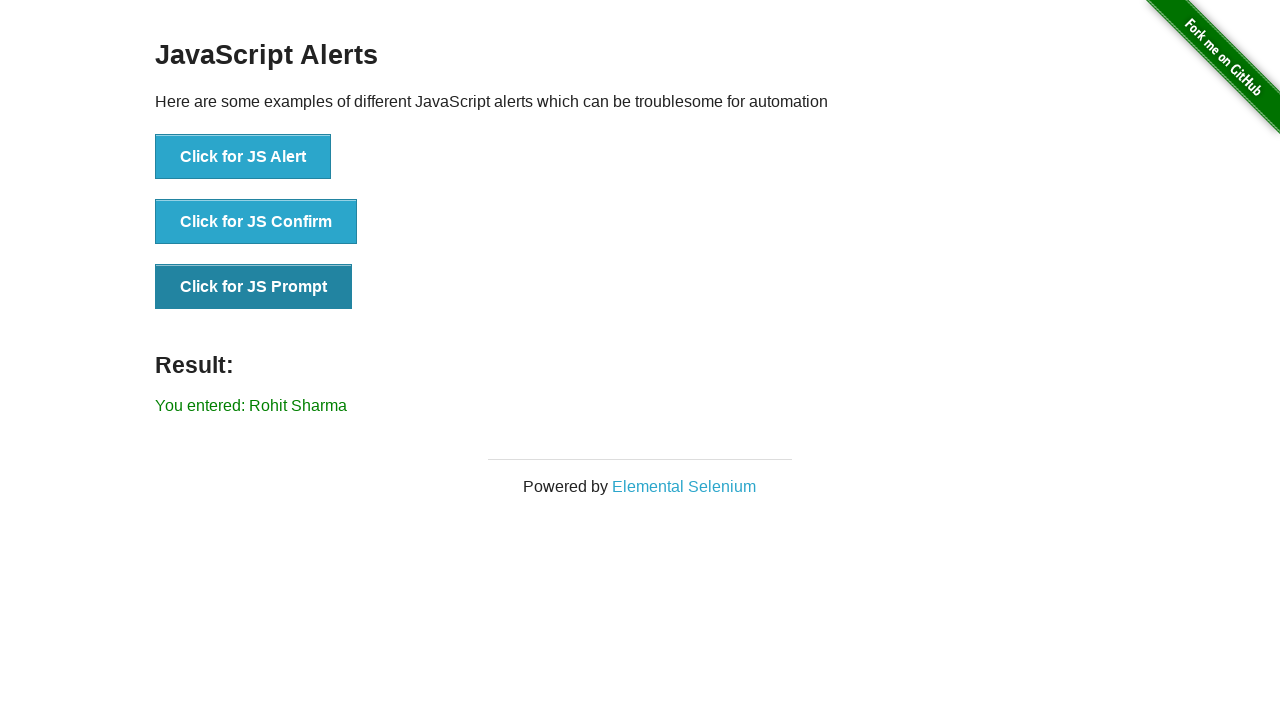